Tests file upload functionality by uploading a file and verifying the uploaded filename is displayed correctly on the confirmation page.

Starting URL: https://the-internet.herokuapp.com/upload

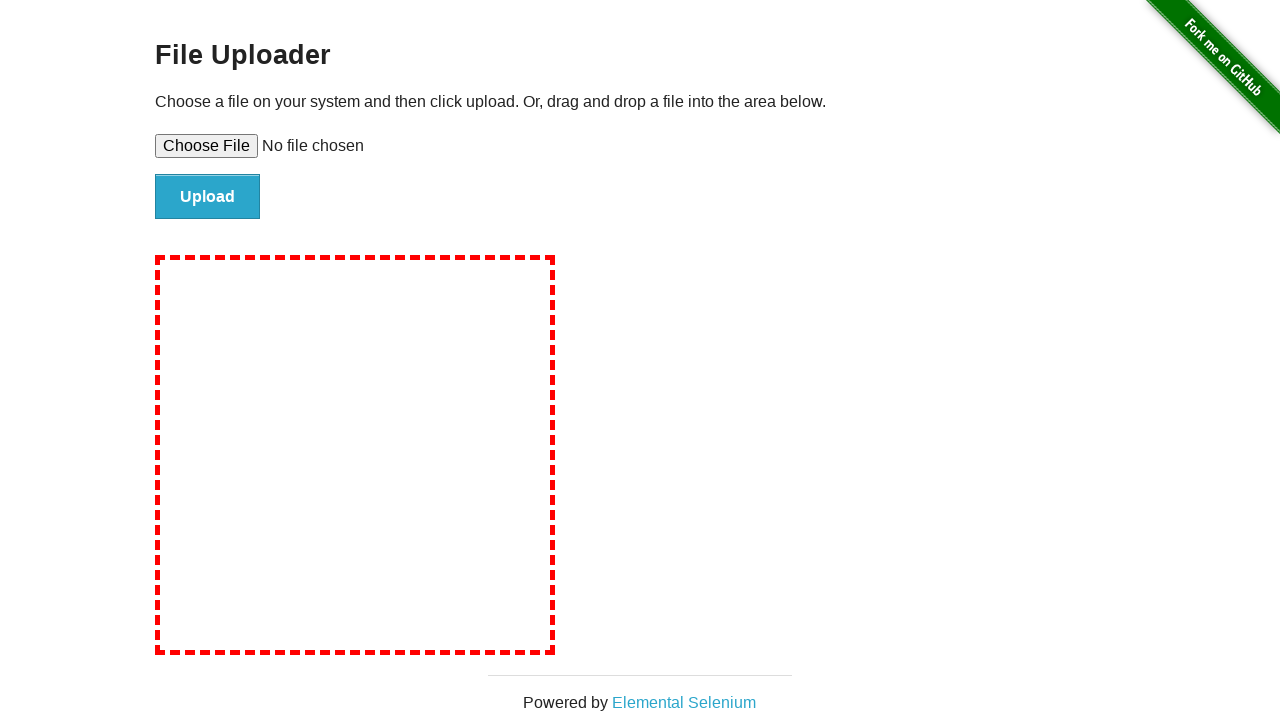

Set input file to test_upload_image.jpg in file upload field
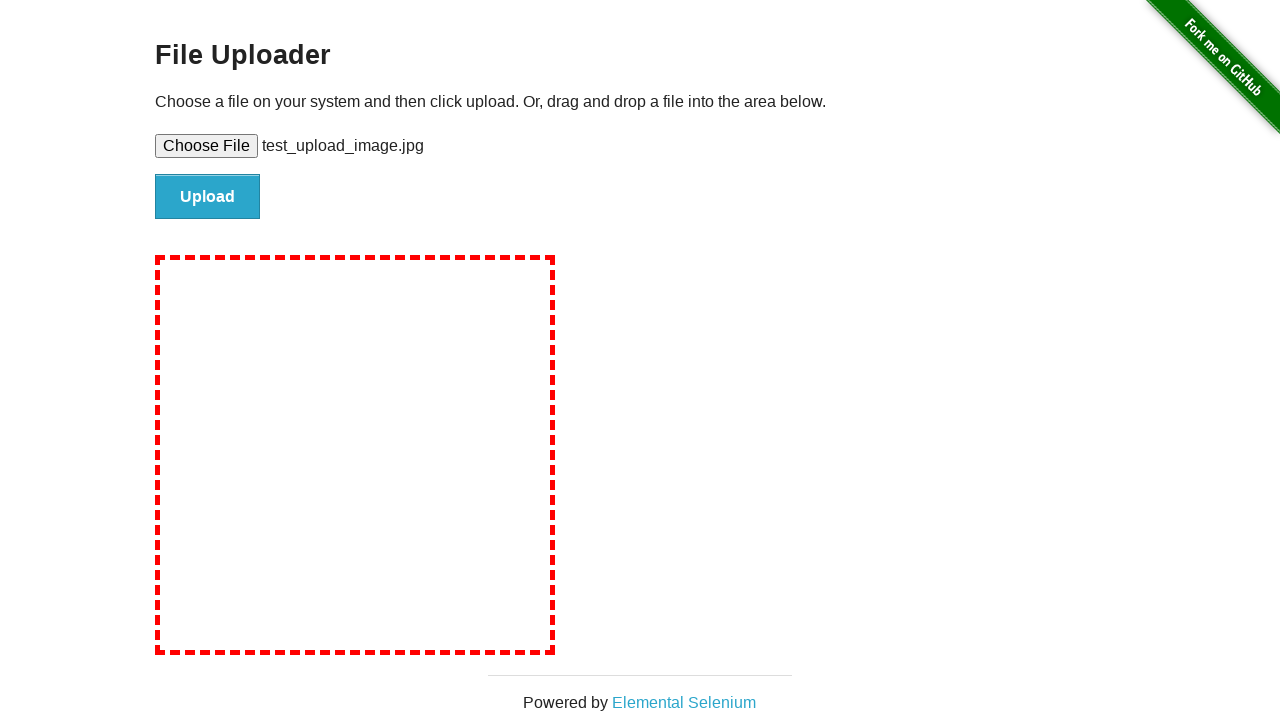

Clicked file submit button to upload the file at (208, 197) on #file-submit
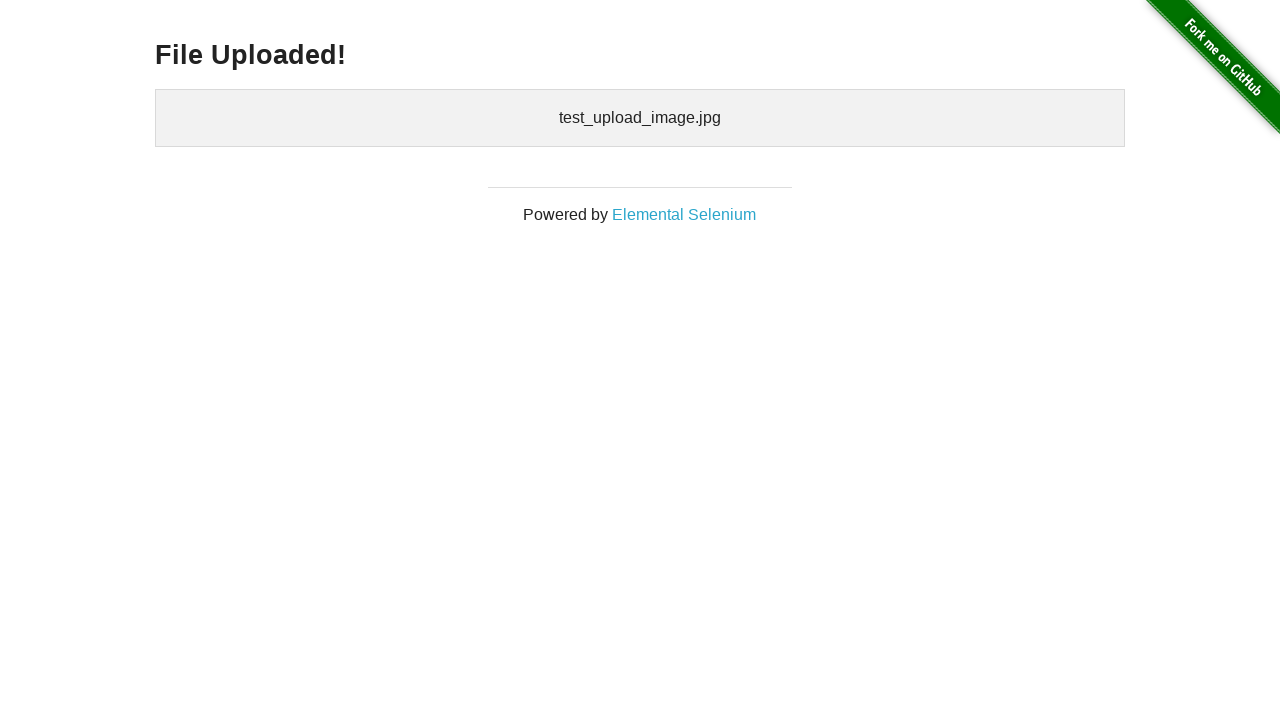

Waited for uploaded files confirmation section to appear
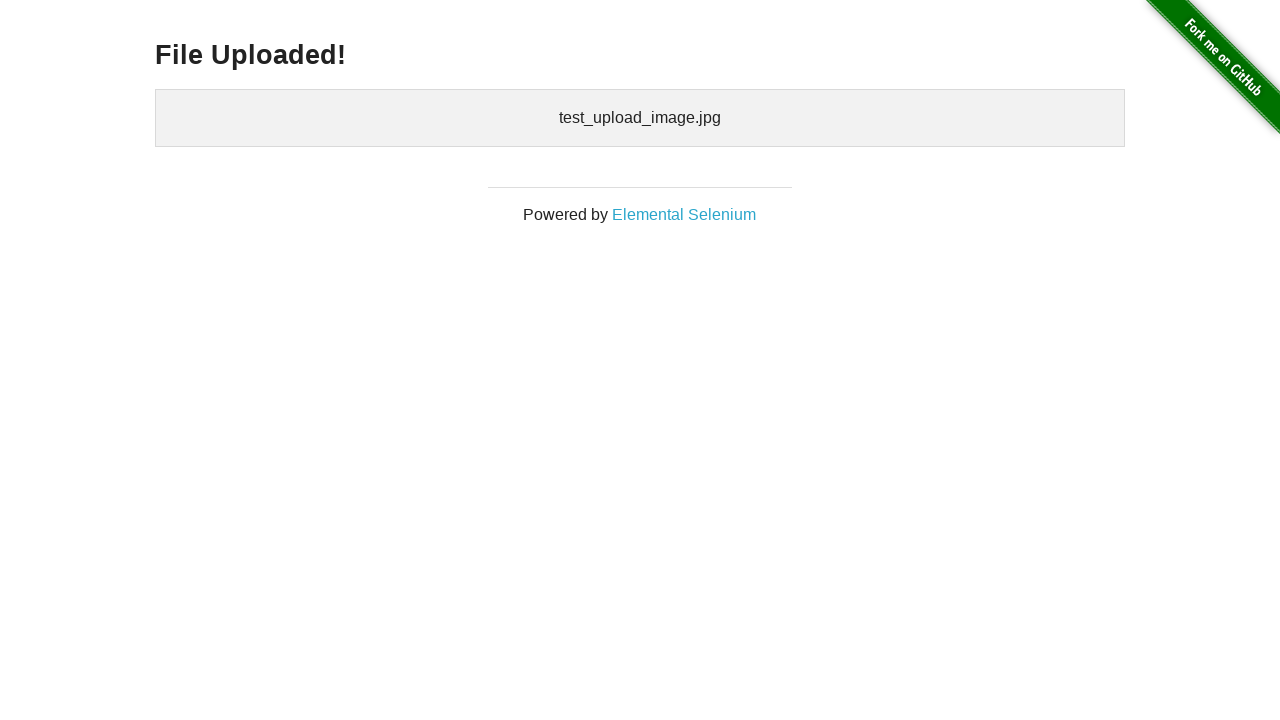

Retrieved uploaded files text content
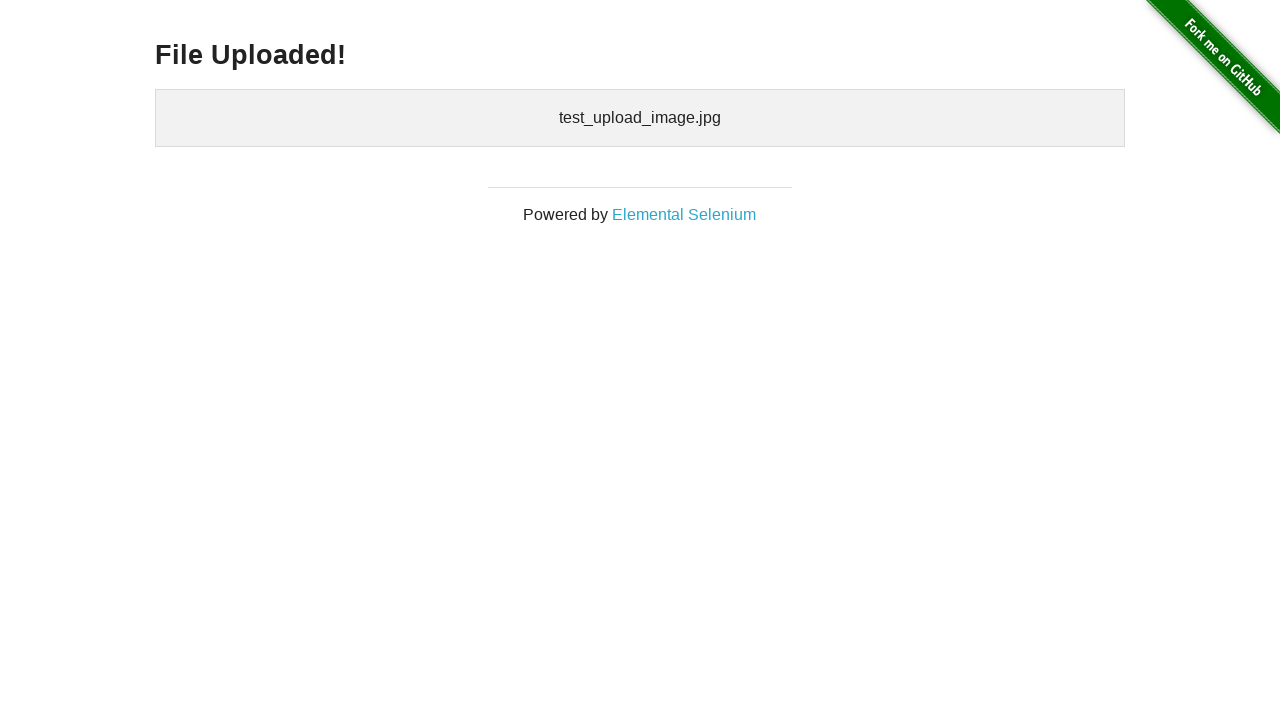

Verified that test_upload_image.jpg is displayed in the uploaded files confirmation
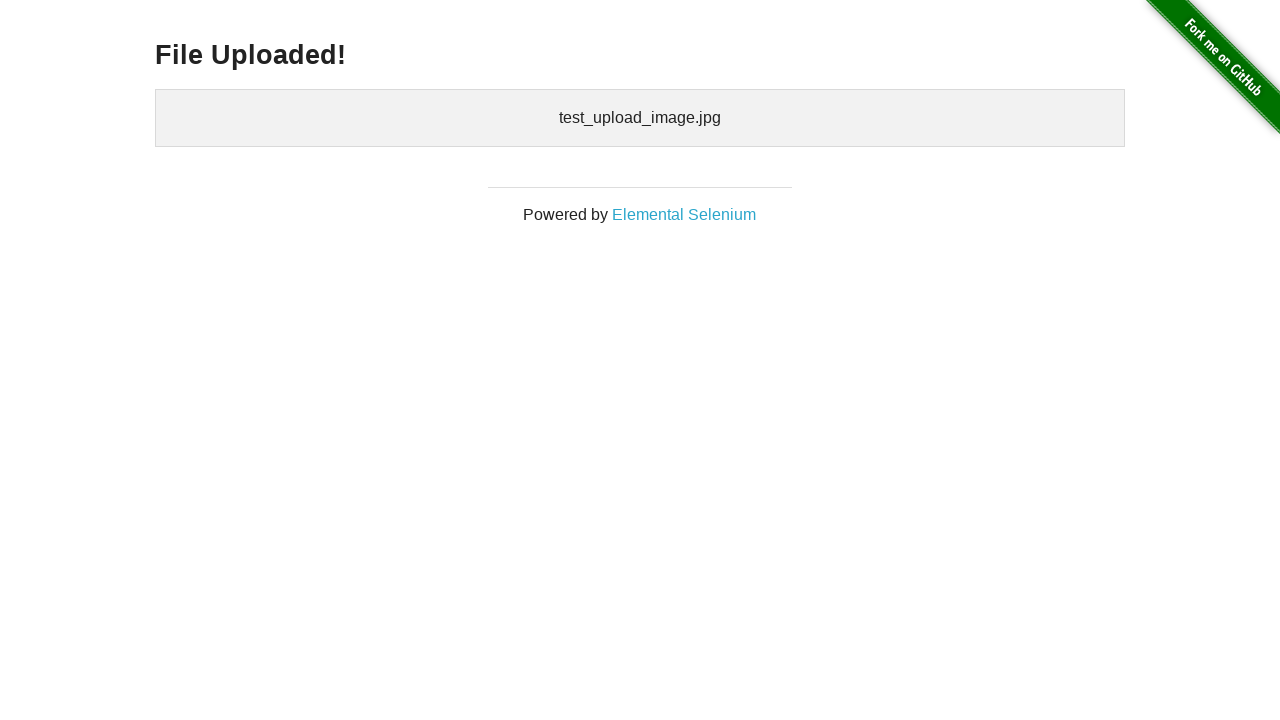

Cleaned up temporary test file
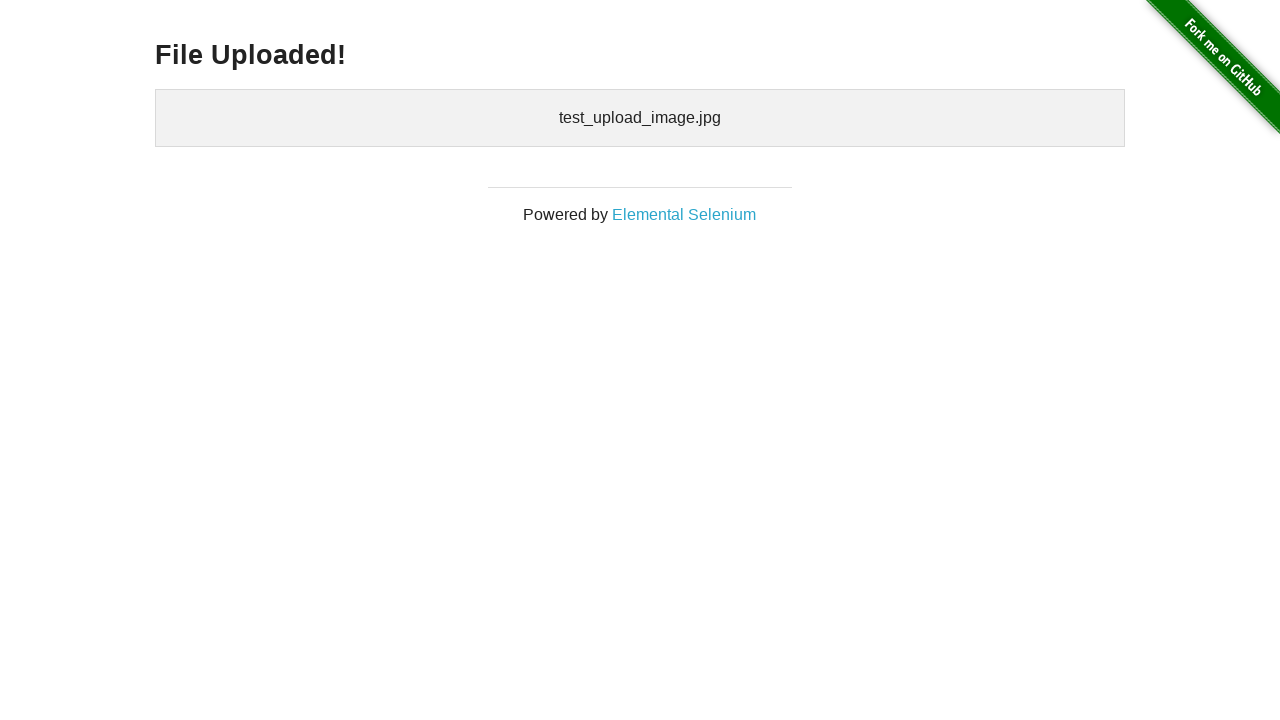

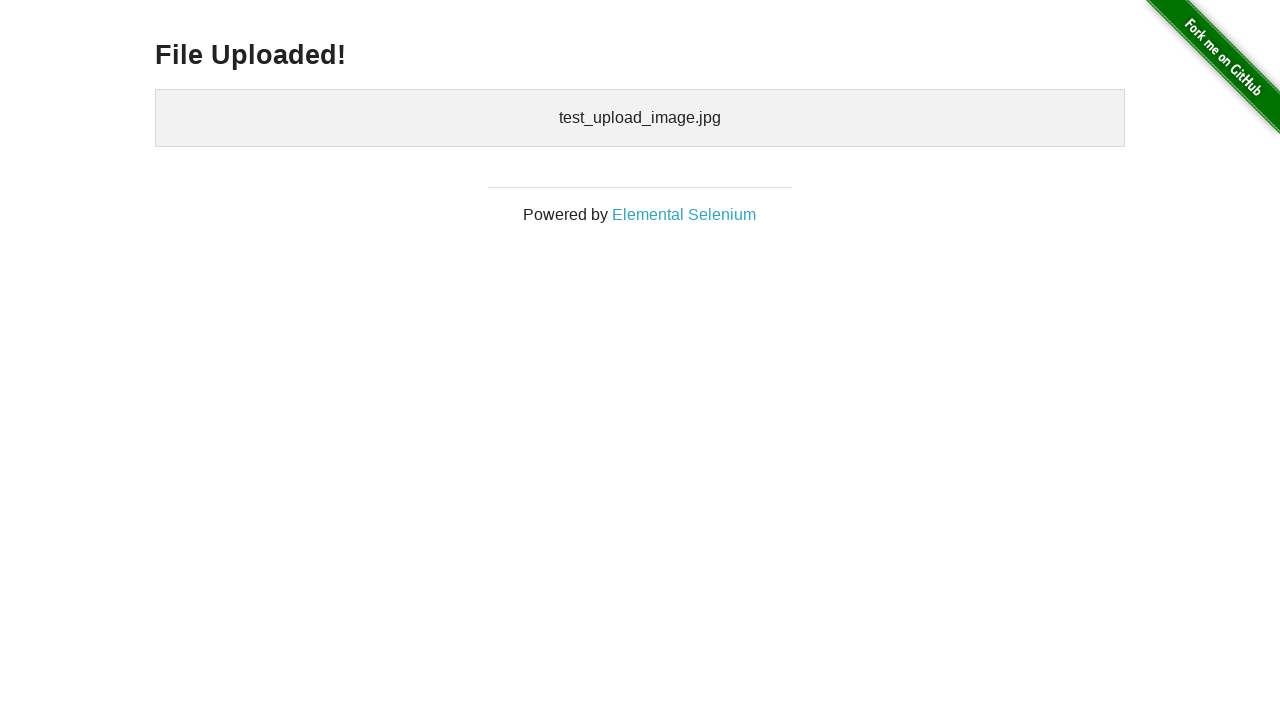